Tests navigation by clicking on each category card (Elements, Forms, Alerts, Widgets, Interactions, Book Store) and verifying the browser navigates to the correct URL for each section.

Starting URL: https://demoqa.com

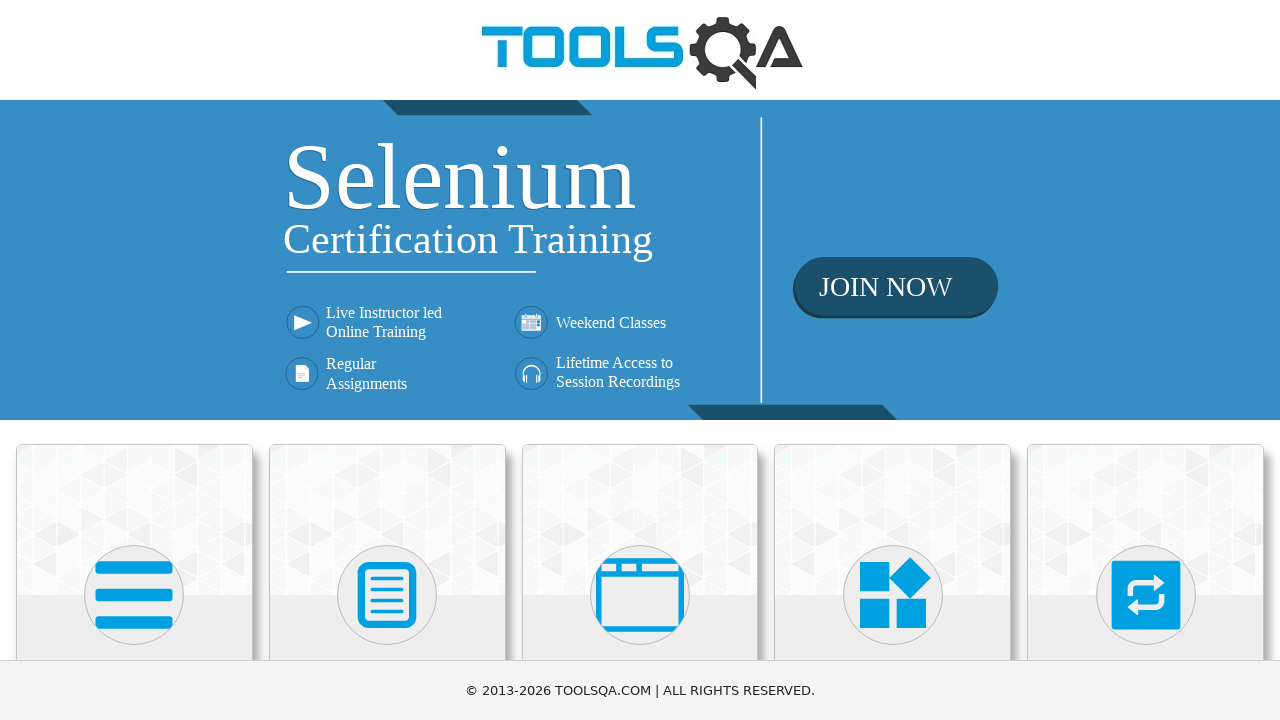

Clicked Elements category card at (134, 520) on div.card:has-text('Elements')
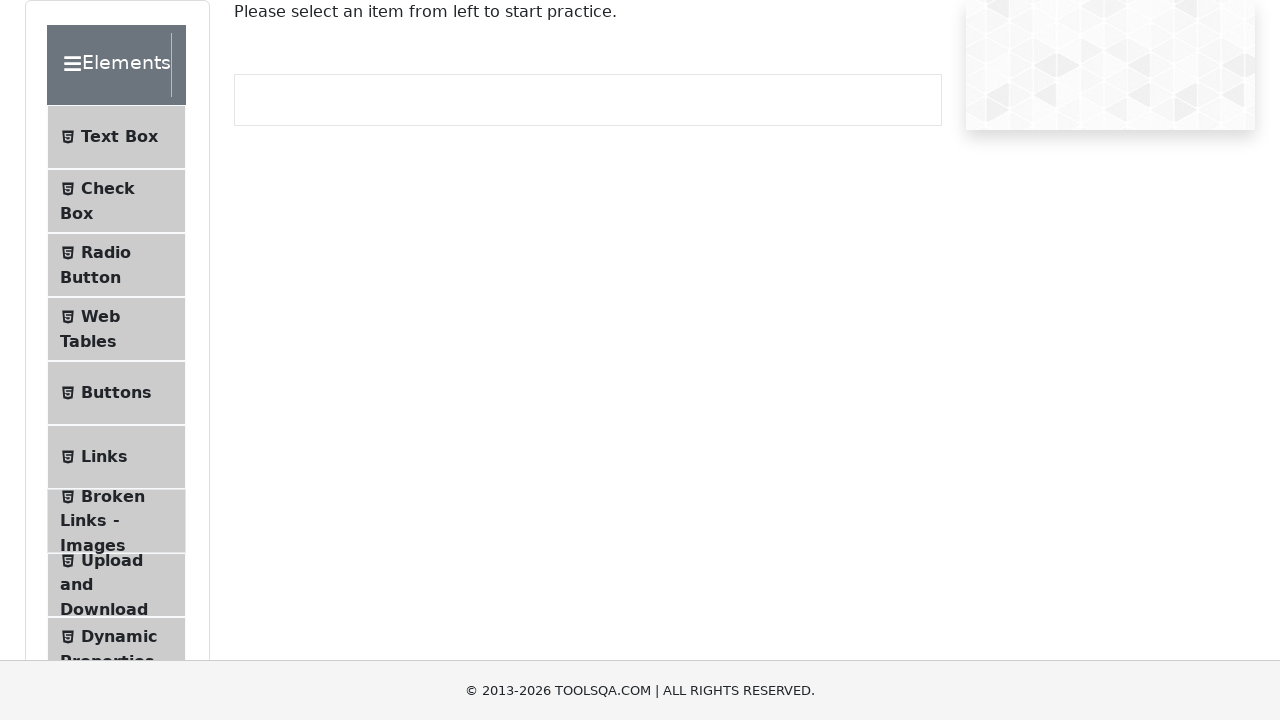

Verified navigation to Elements URL
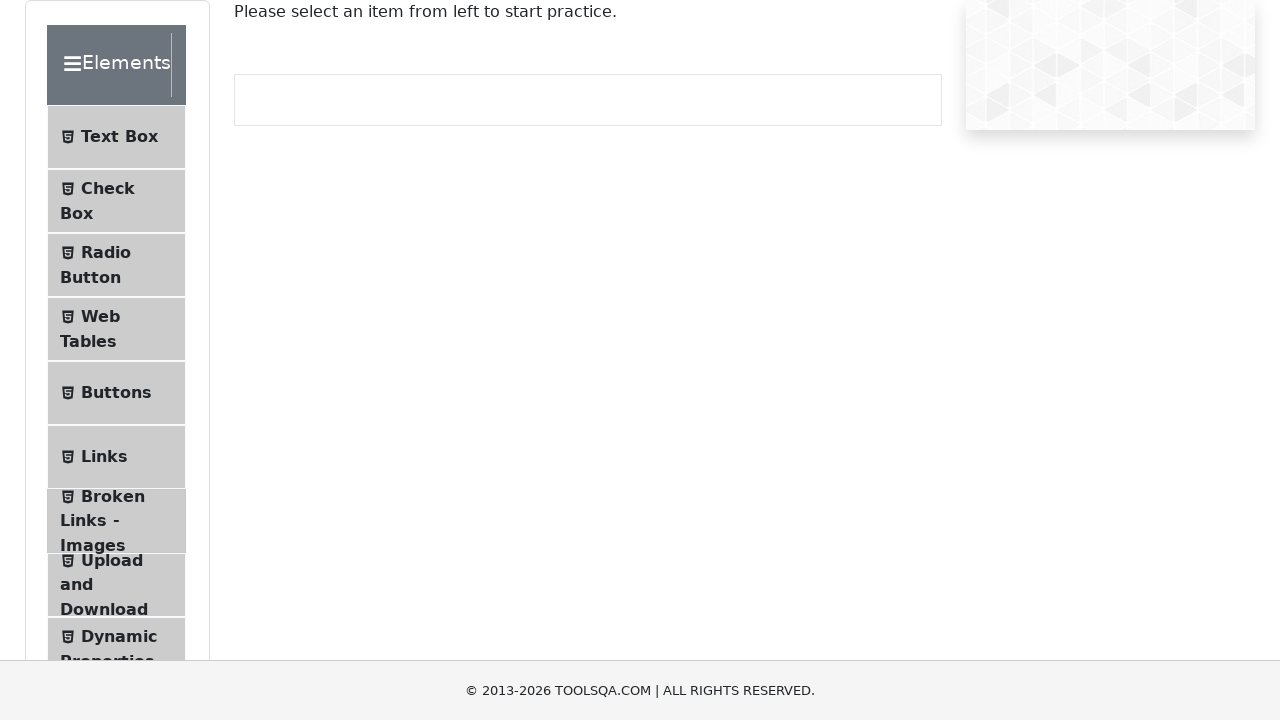

Navigated back to home page
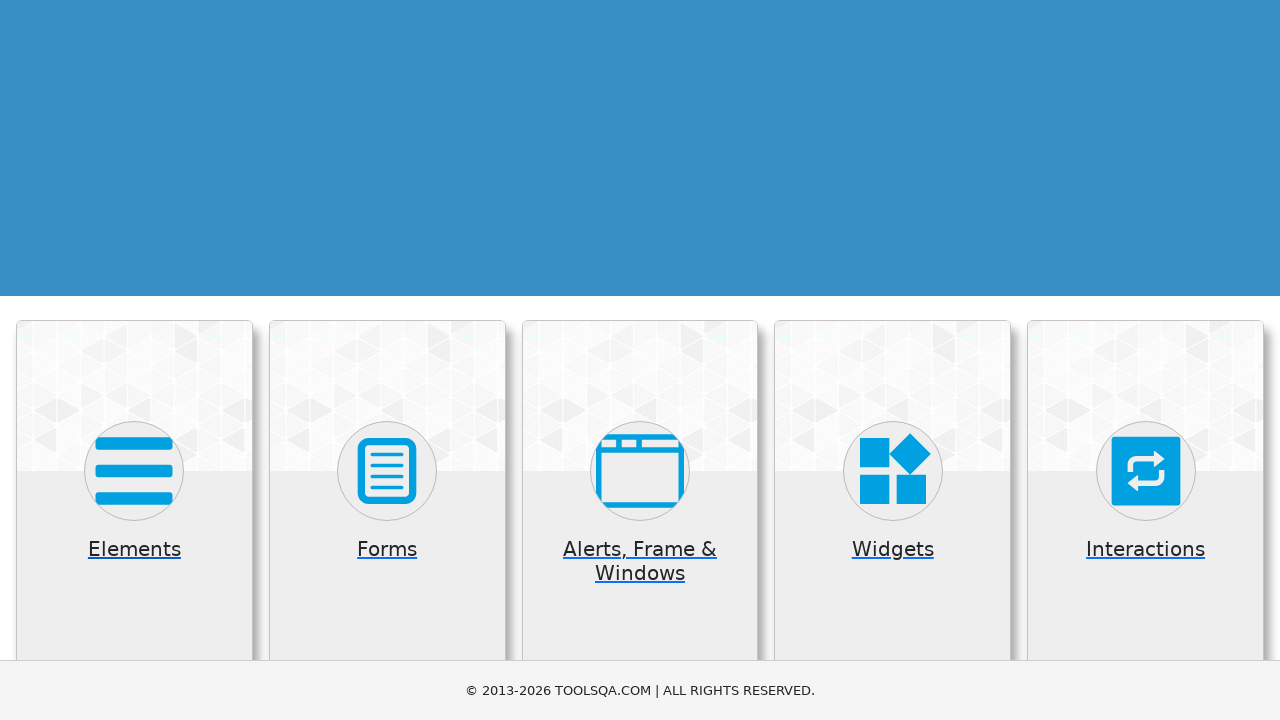

Elements card loaded on home page
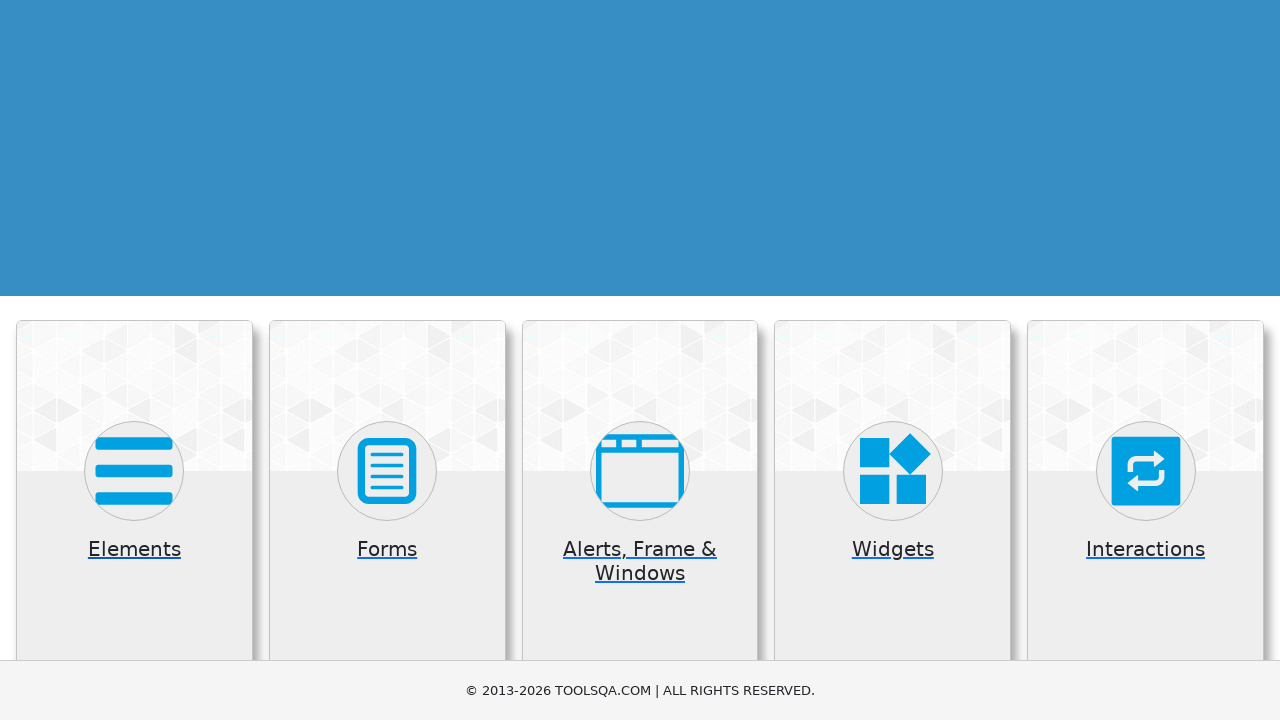

Clicked Forms category card at (387, 520) on div.card:has-text('Forms')
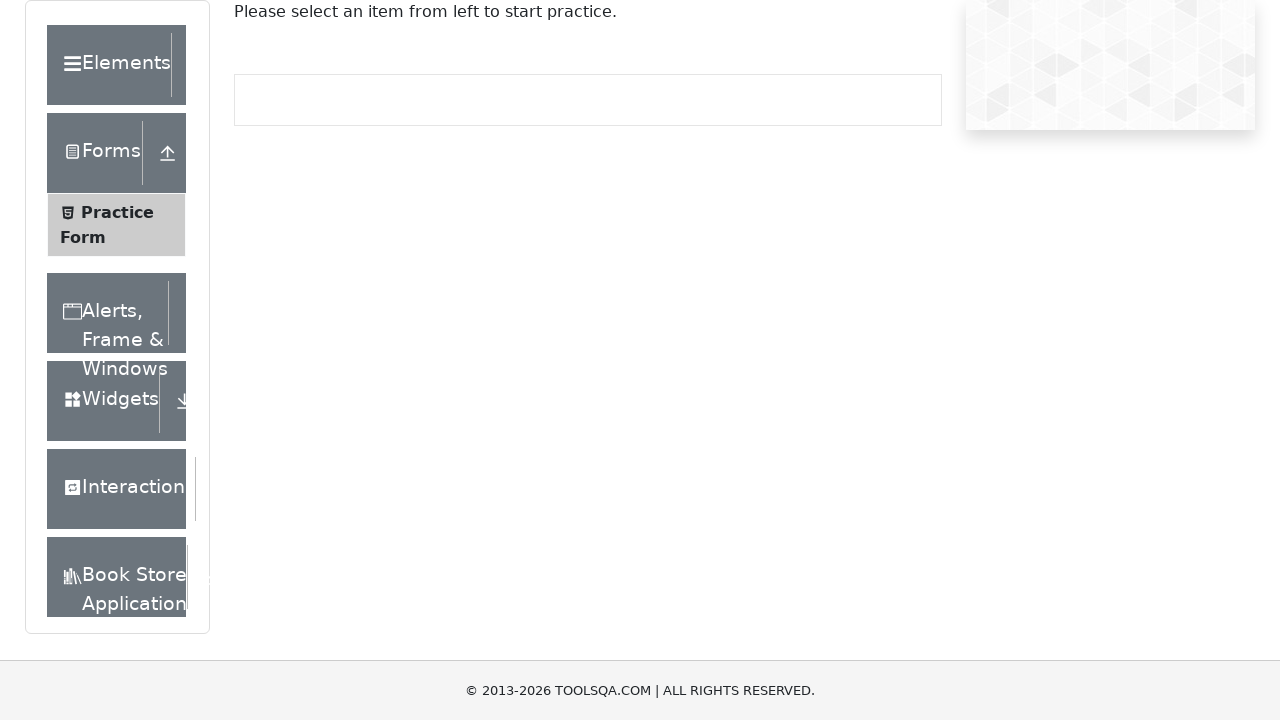

Verified navigation to Forms URL
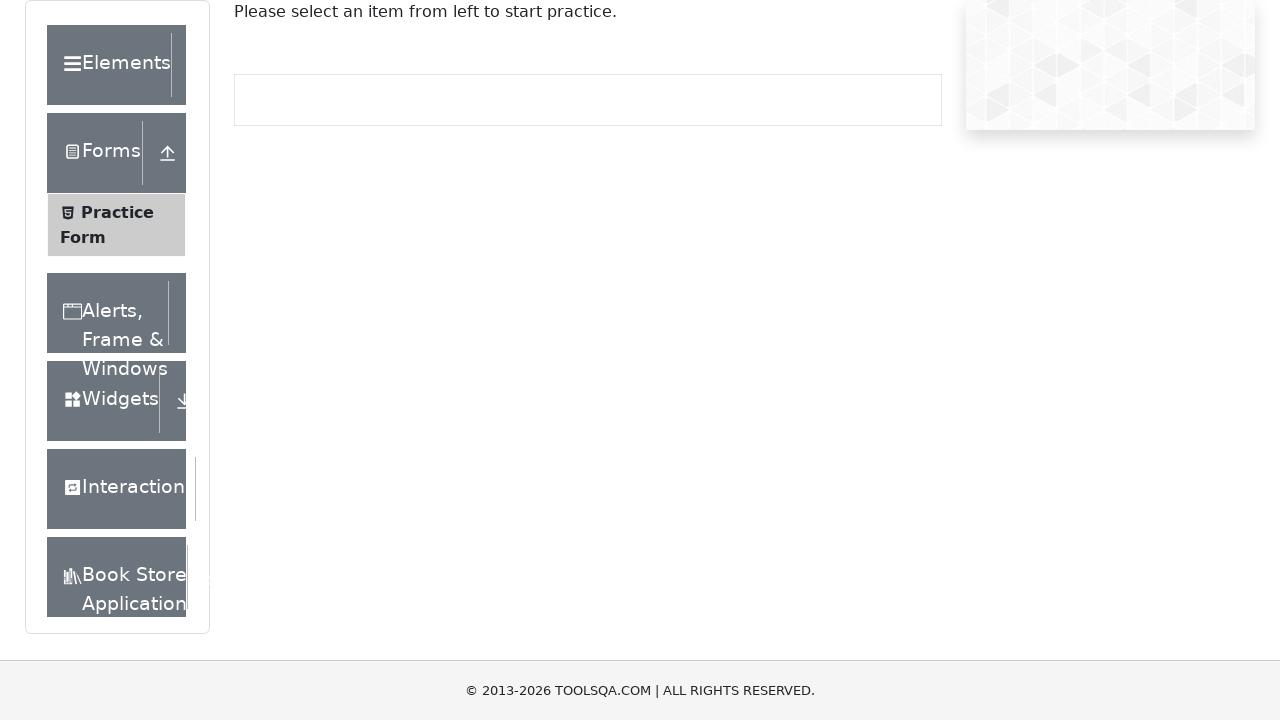

Navigated back to home page
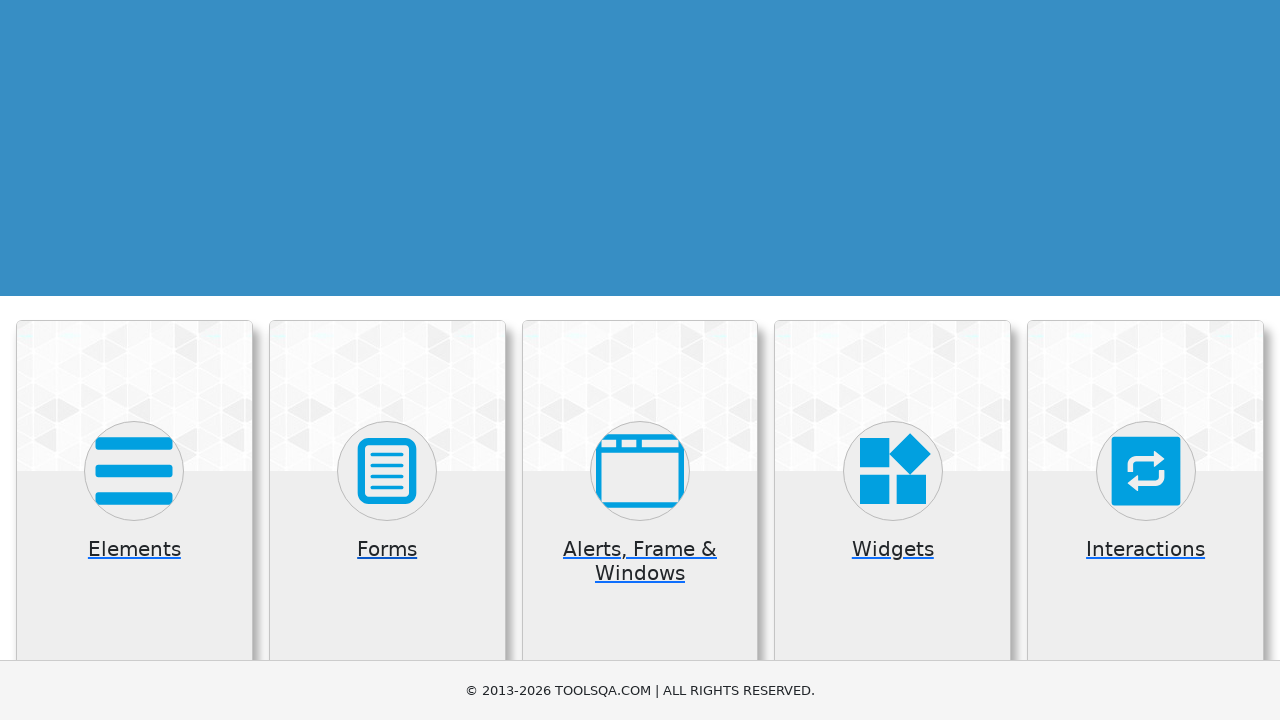

Forms card loaded on home page
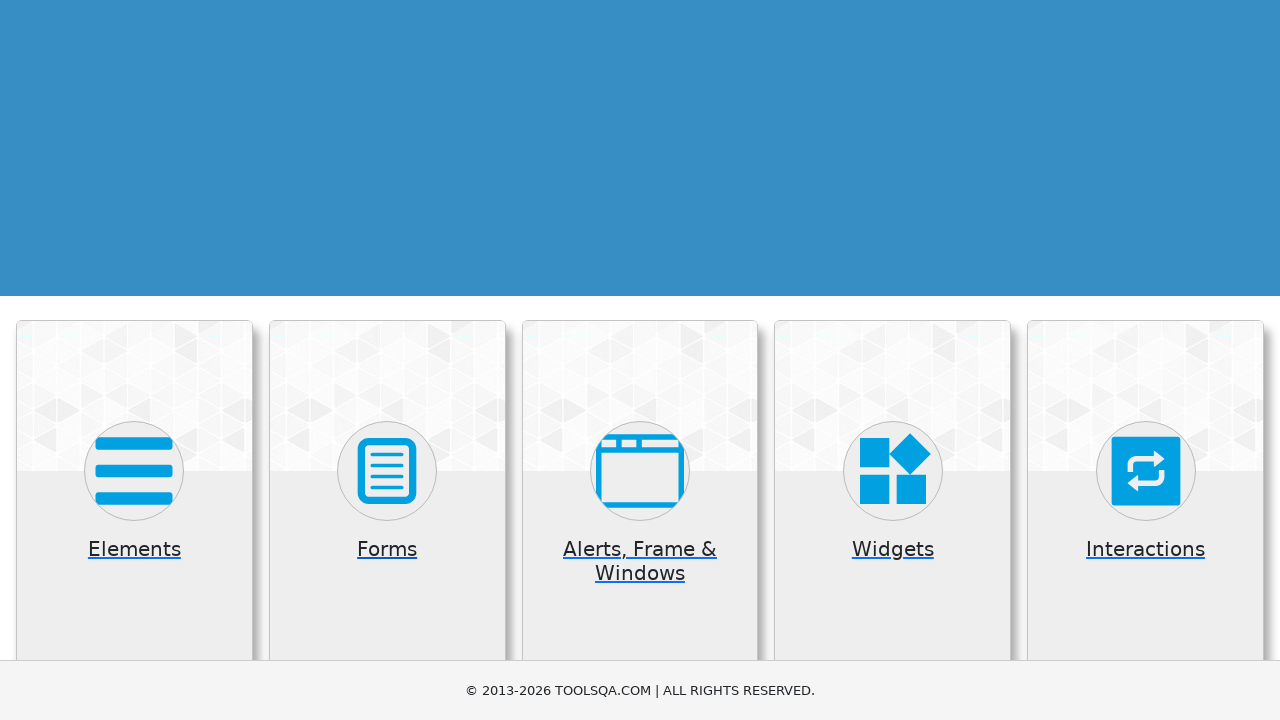

Clicked Alerts, Frame & Windows category card at (640, 520) on div.card:has-text('Alerts, Frame & Windows')
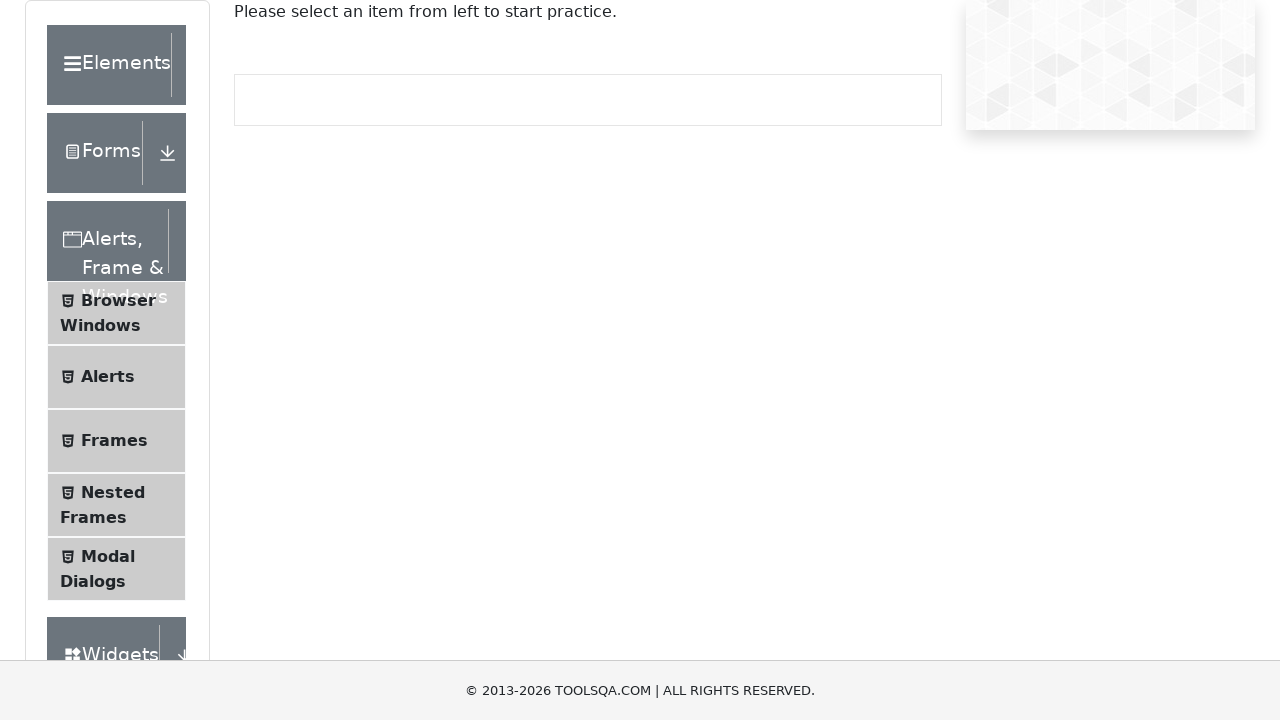

Verified navigation to Alerts, Frame & Windows URL
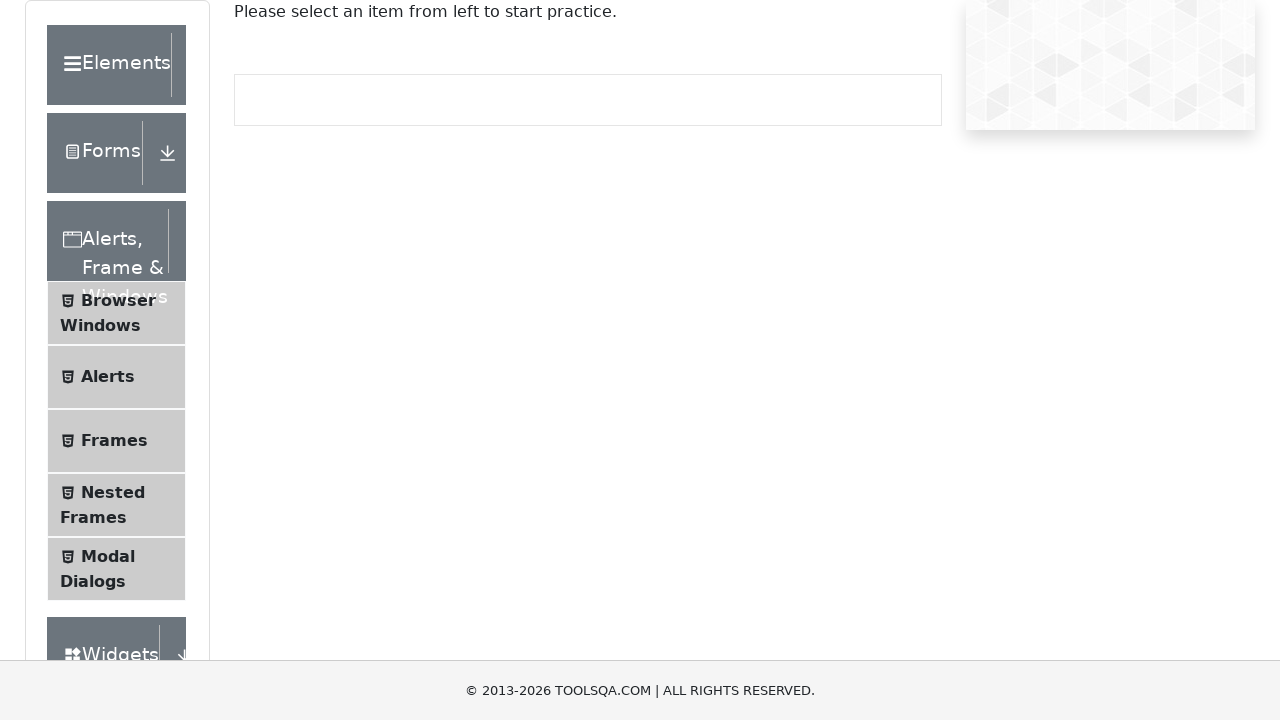

Navigated back to home page
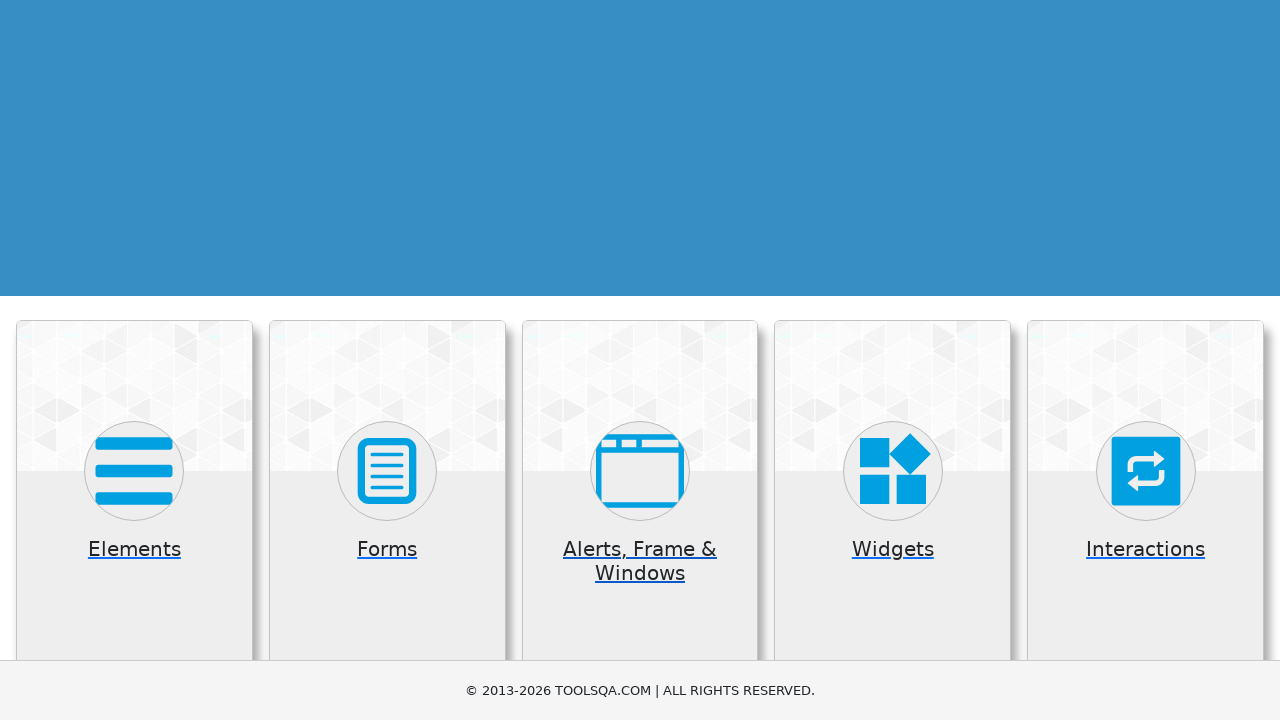

Alerts card loaded on home page
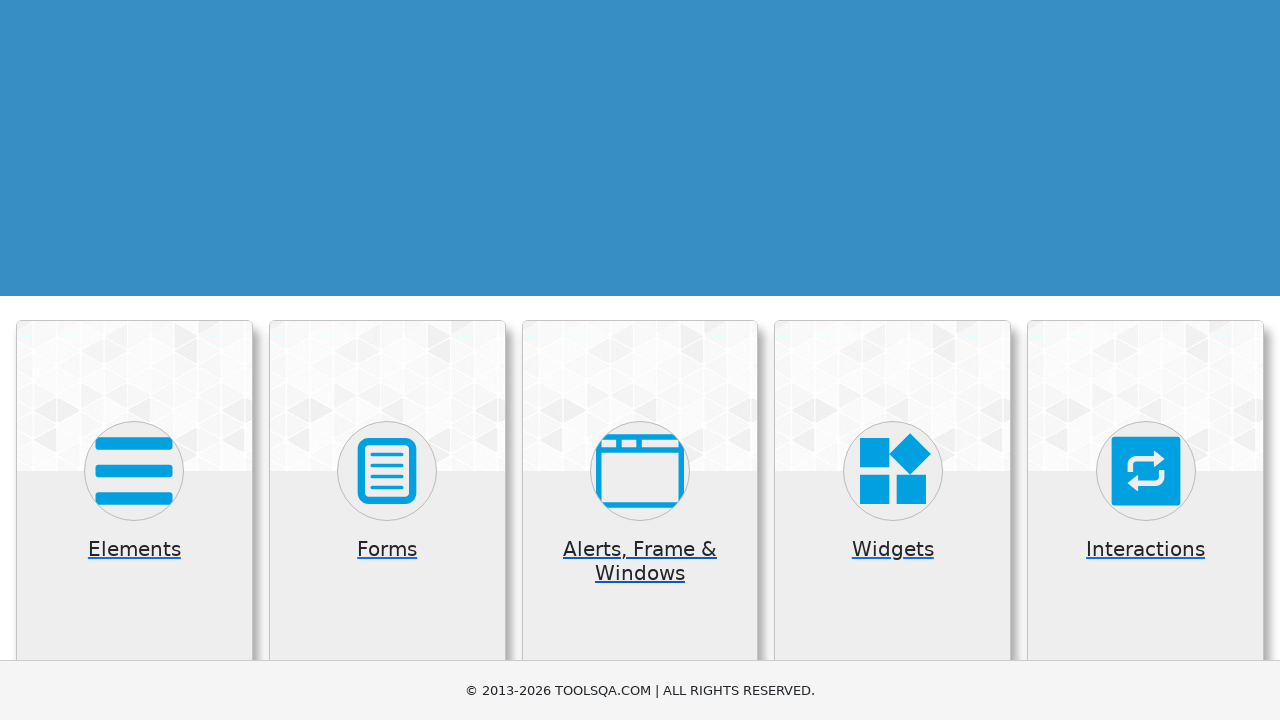

Clicked Widgets category card at (893, 520) on div.card:has-text('Widgets')
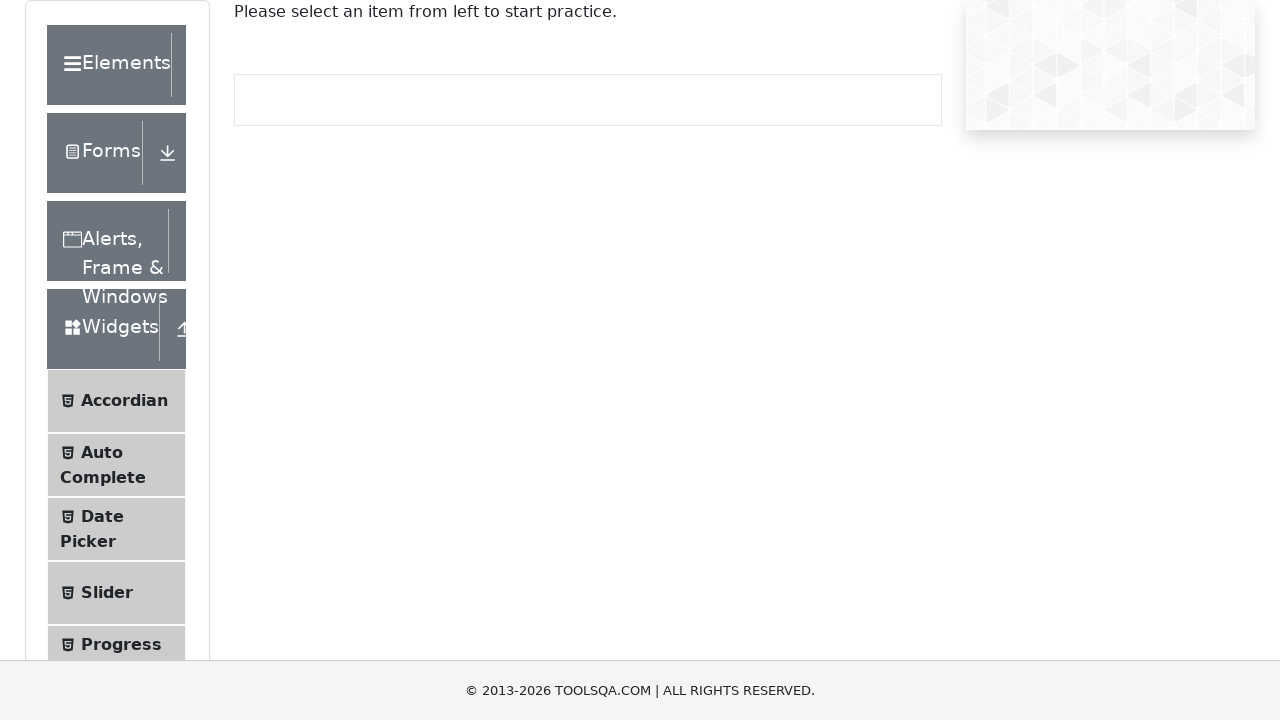

Verified navigation to Widgets URL
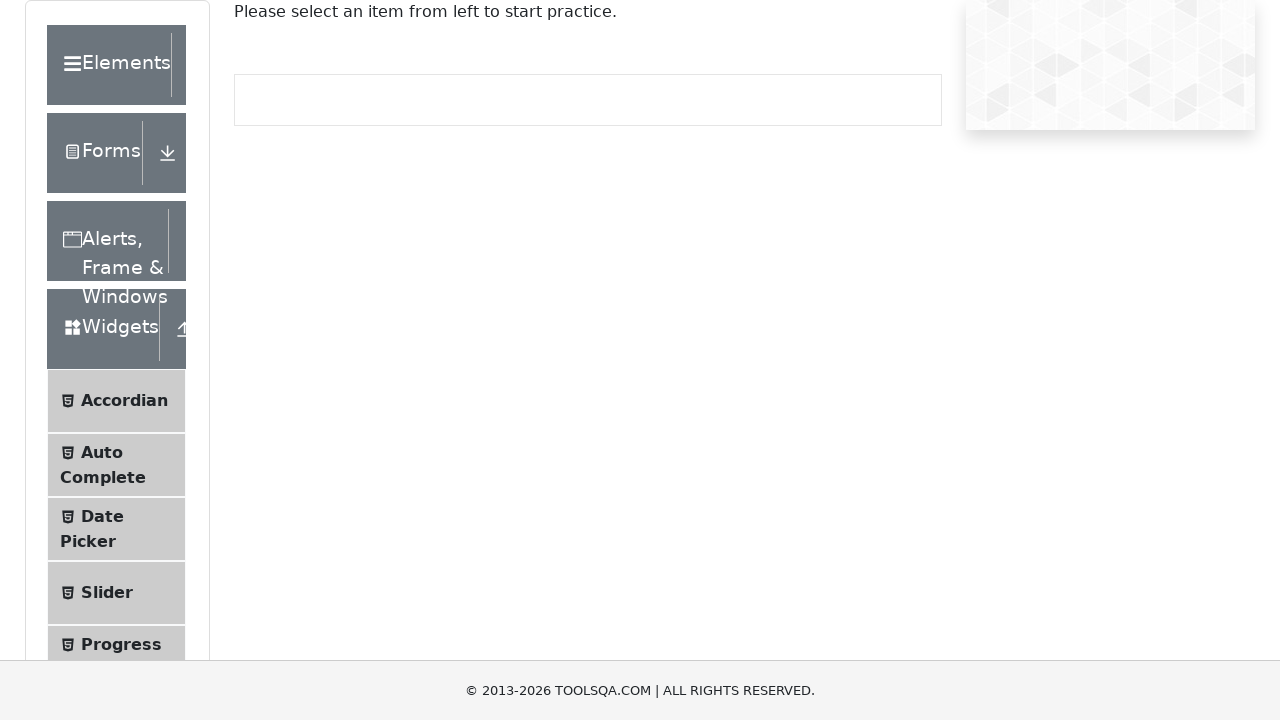

Navigated back to home page
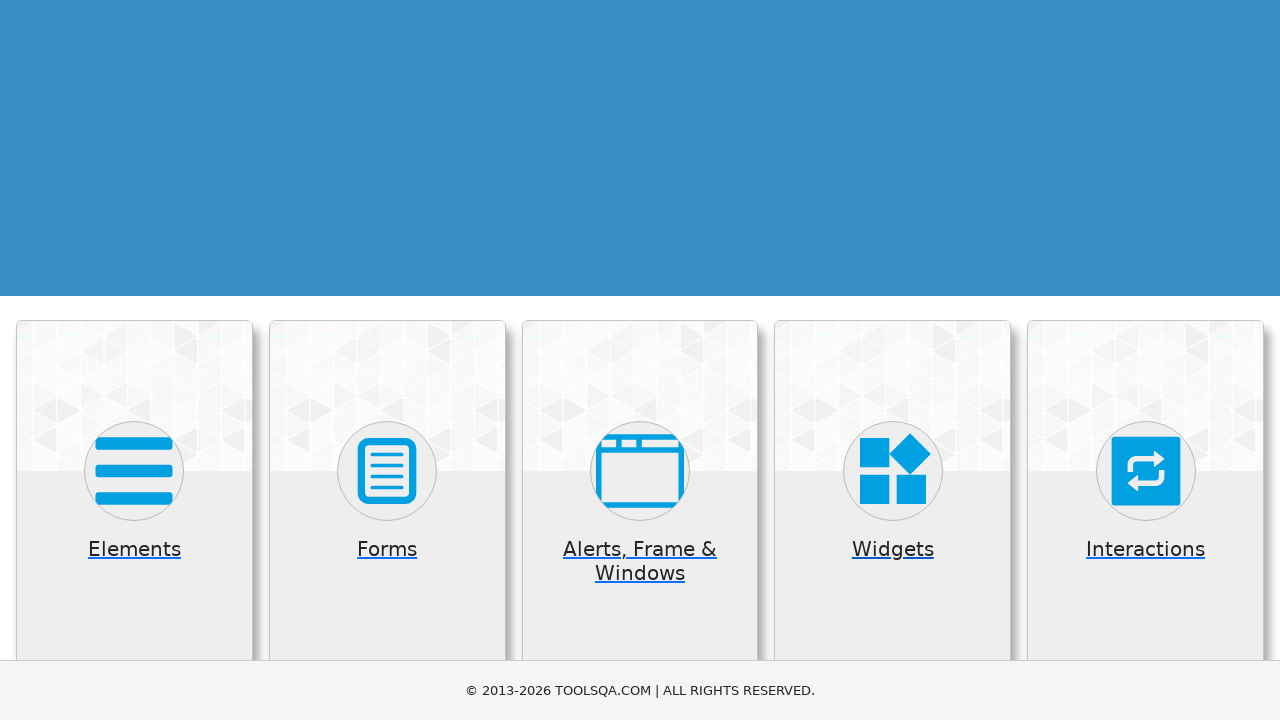

Widgets card loaded on home page
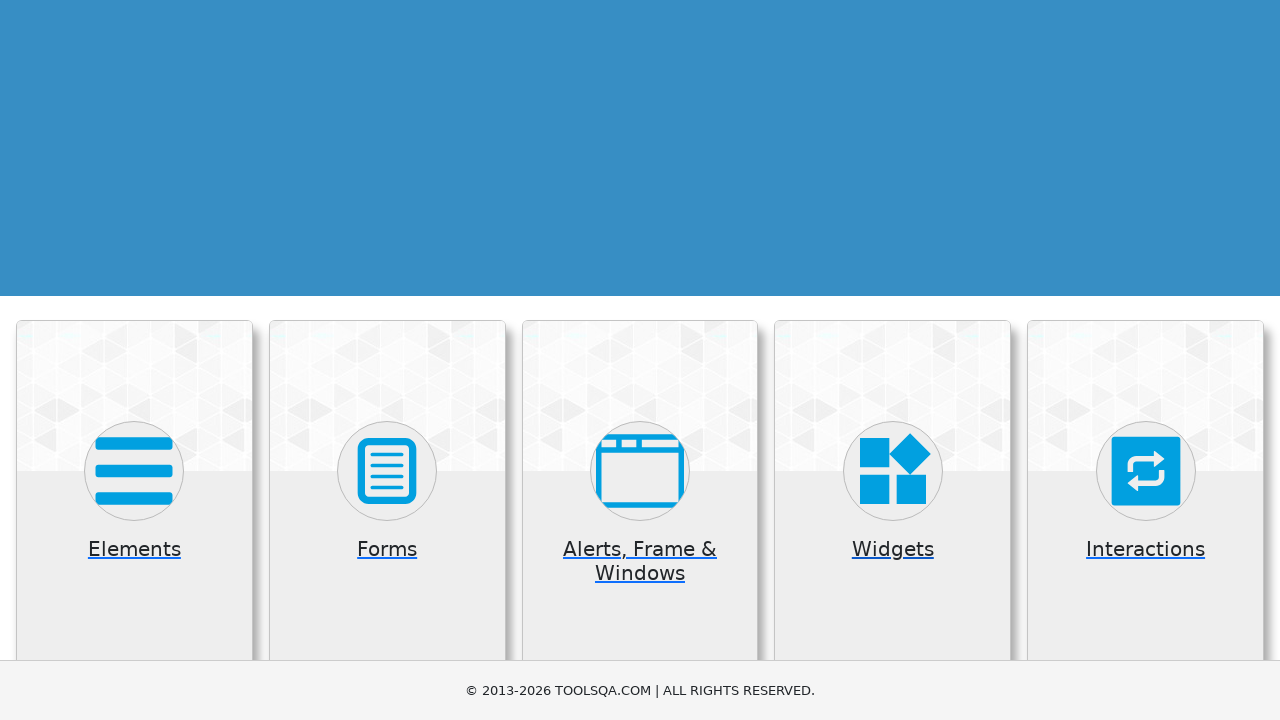

Clicked Interactions category card at (1146, 520) on div.card:has-text('Interactions')
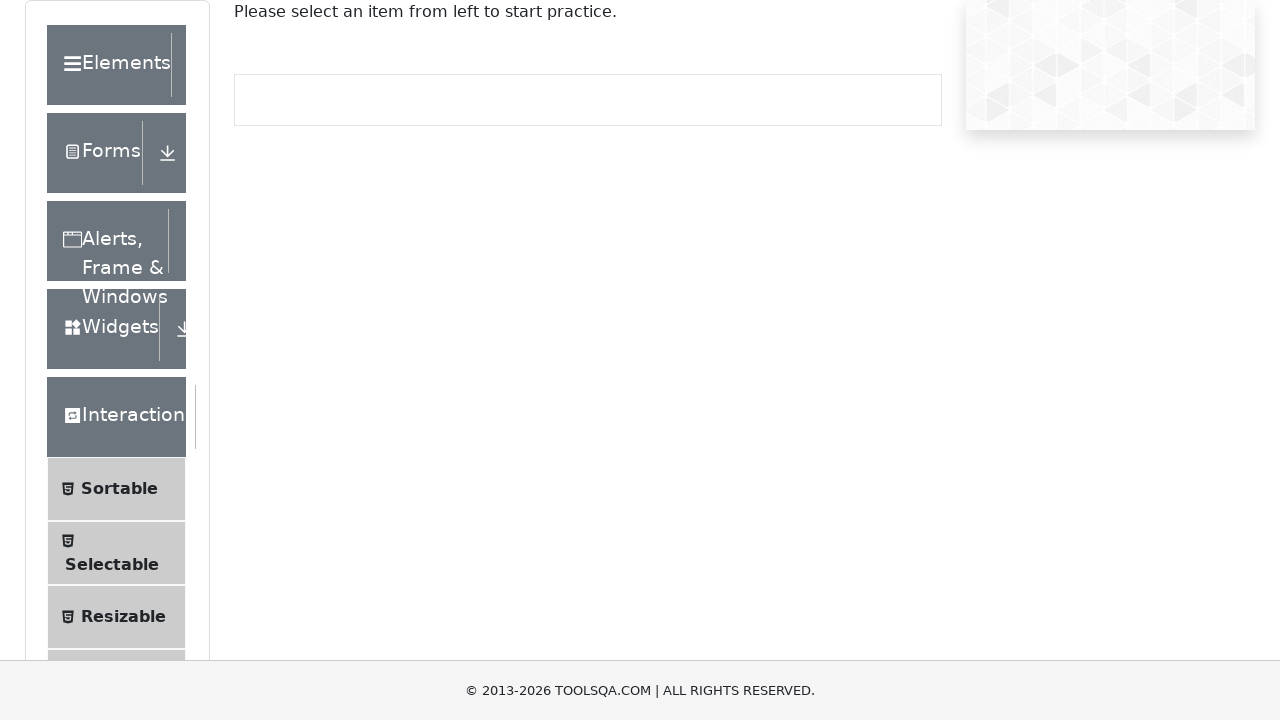

Verified navigation to Interactions URL
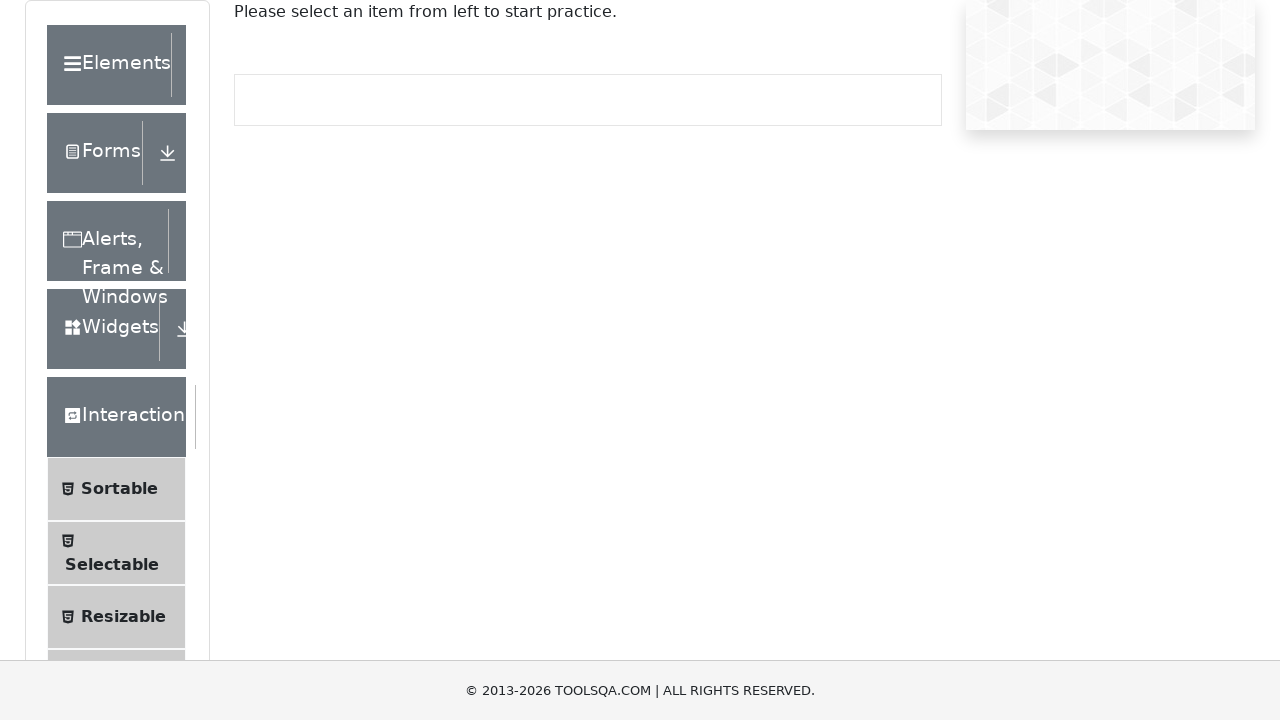

Navigated back to home page
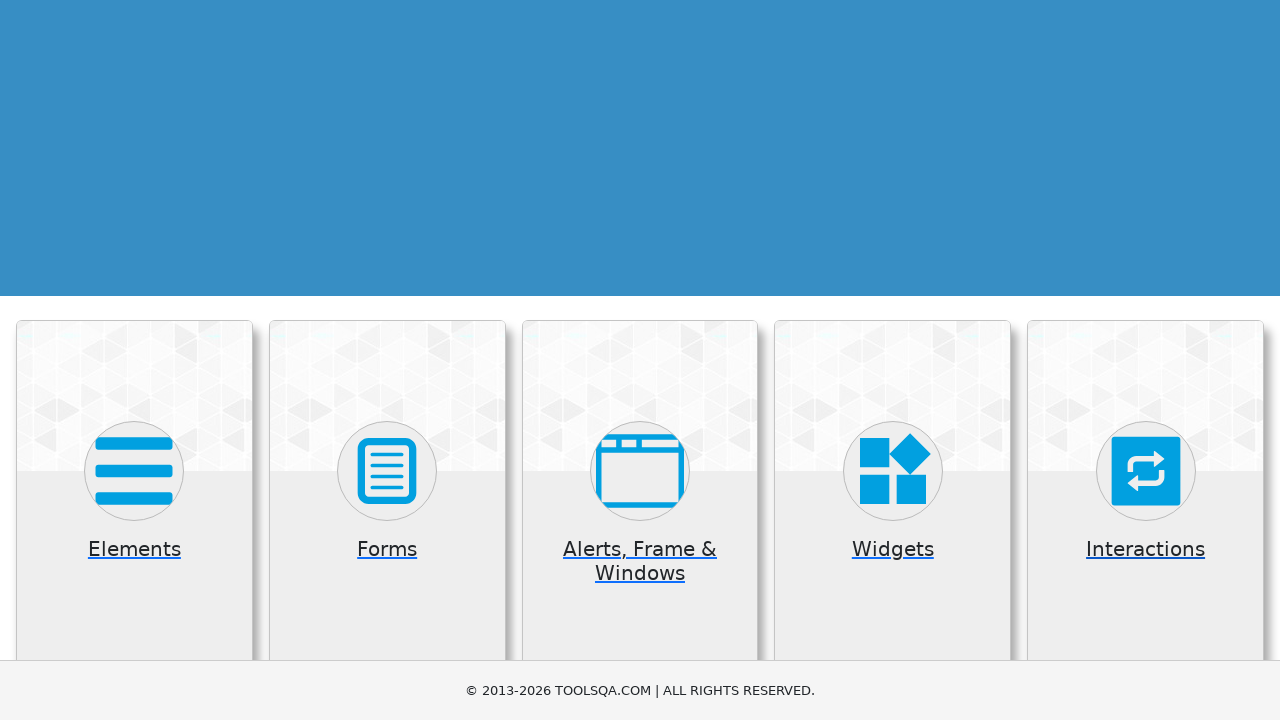

Interactions card loaded on home page
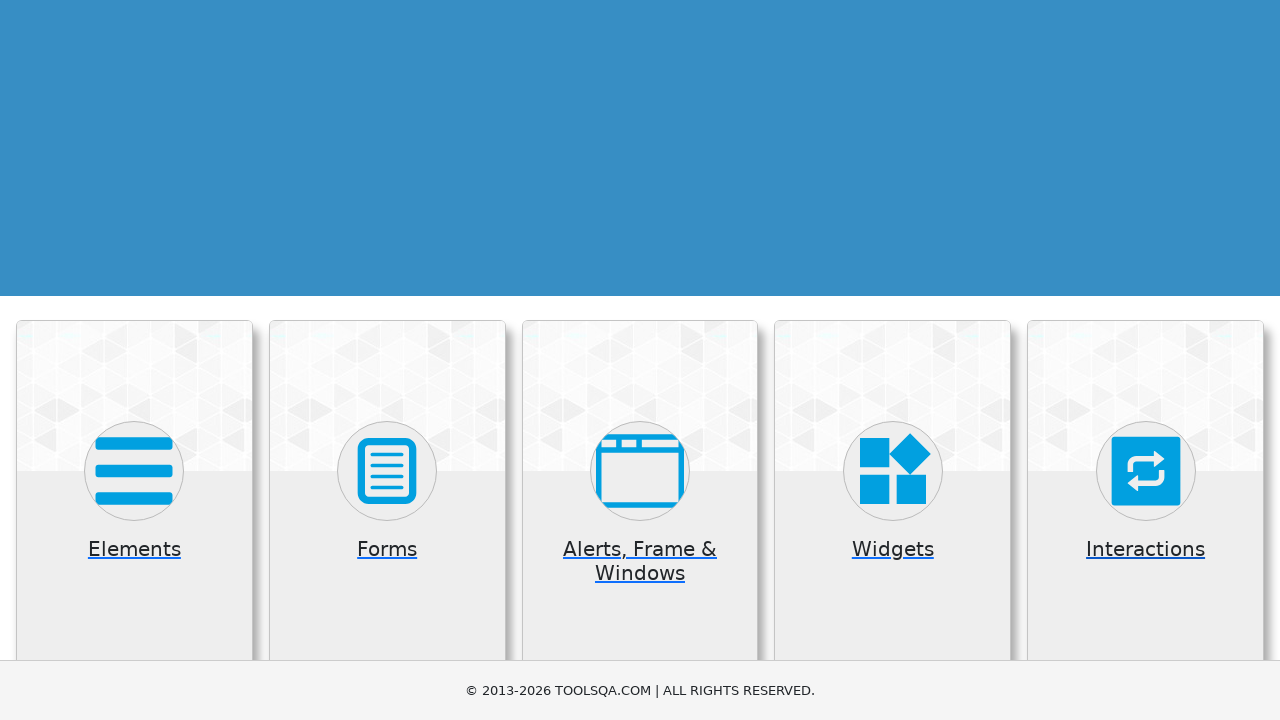

Clicked Book Store Application category card at (134, 420) on div.card:has-text('Book Store Application')
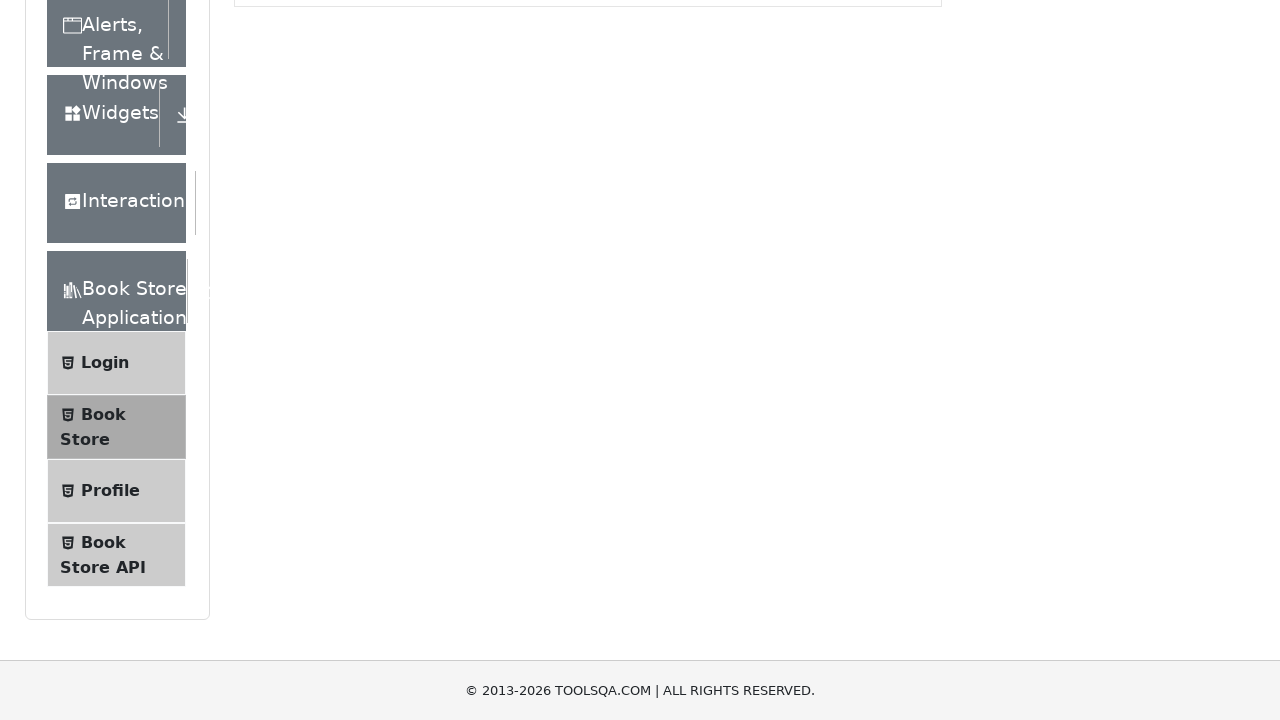

Verified navigation to Book Store Application URL
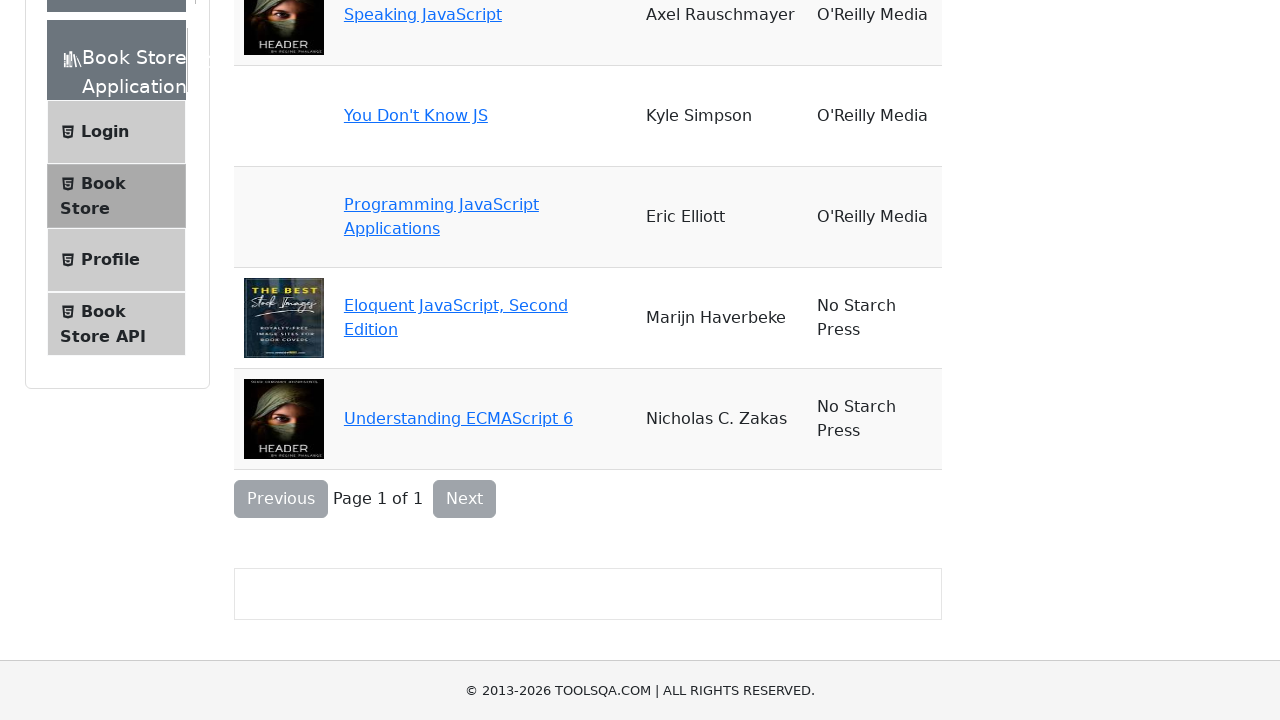

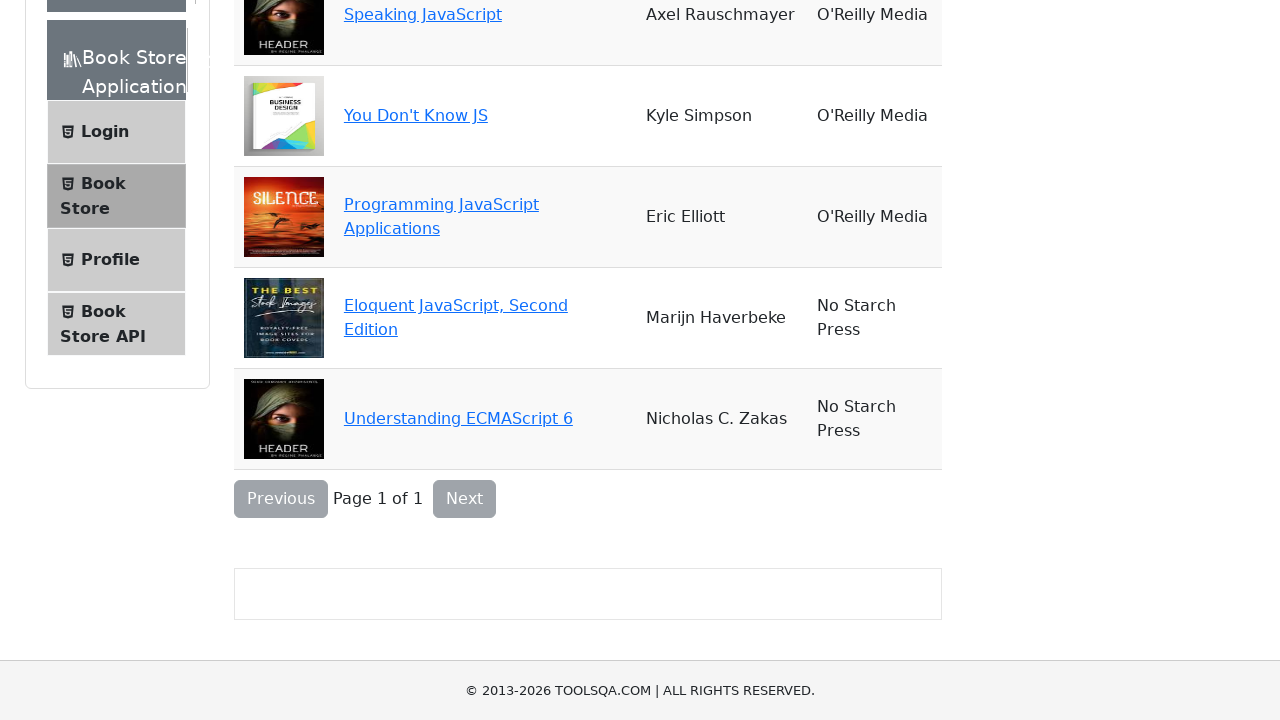